Tests dropdown selection functionality by selecting options from different dropdown menus and multi-select elements

Starting URL: https://www.leafground.com/select.xhtml

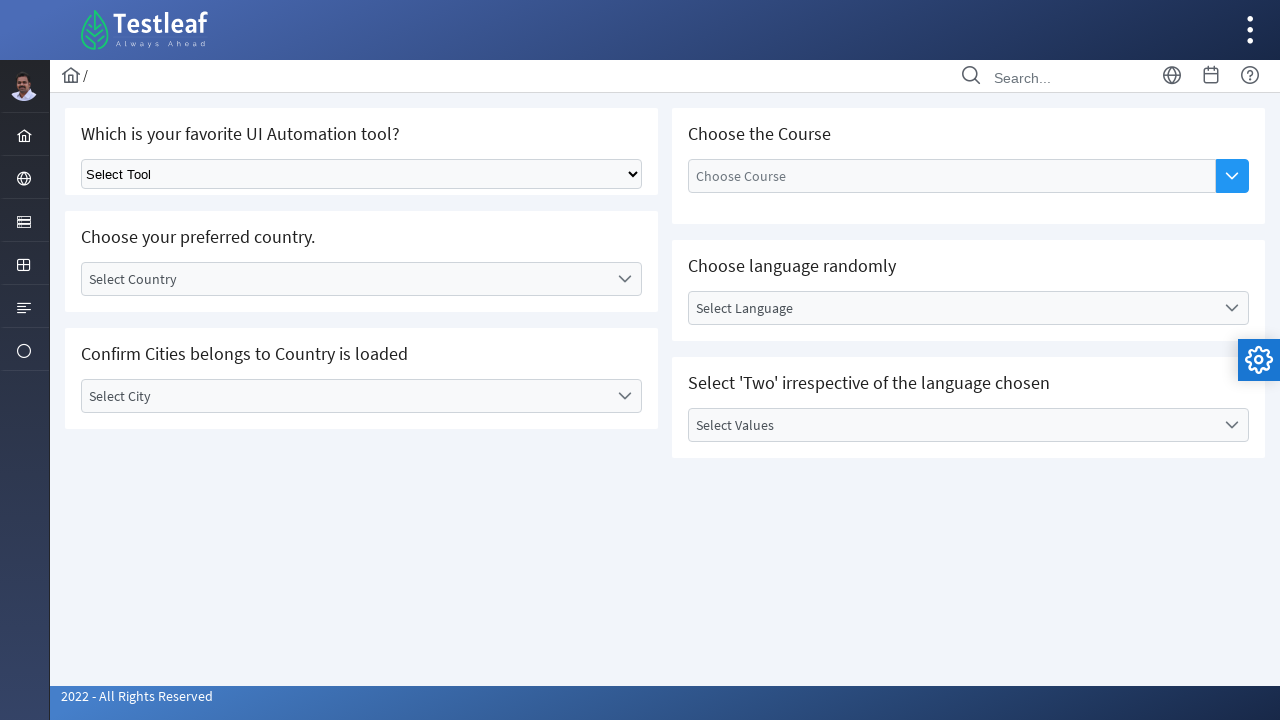

Selected second option (index 1) from first dropdown on xpath=//*[@id='j_idt87']/div/div[1]/div[1]/div/div/select
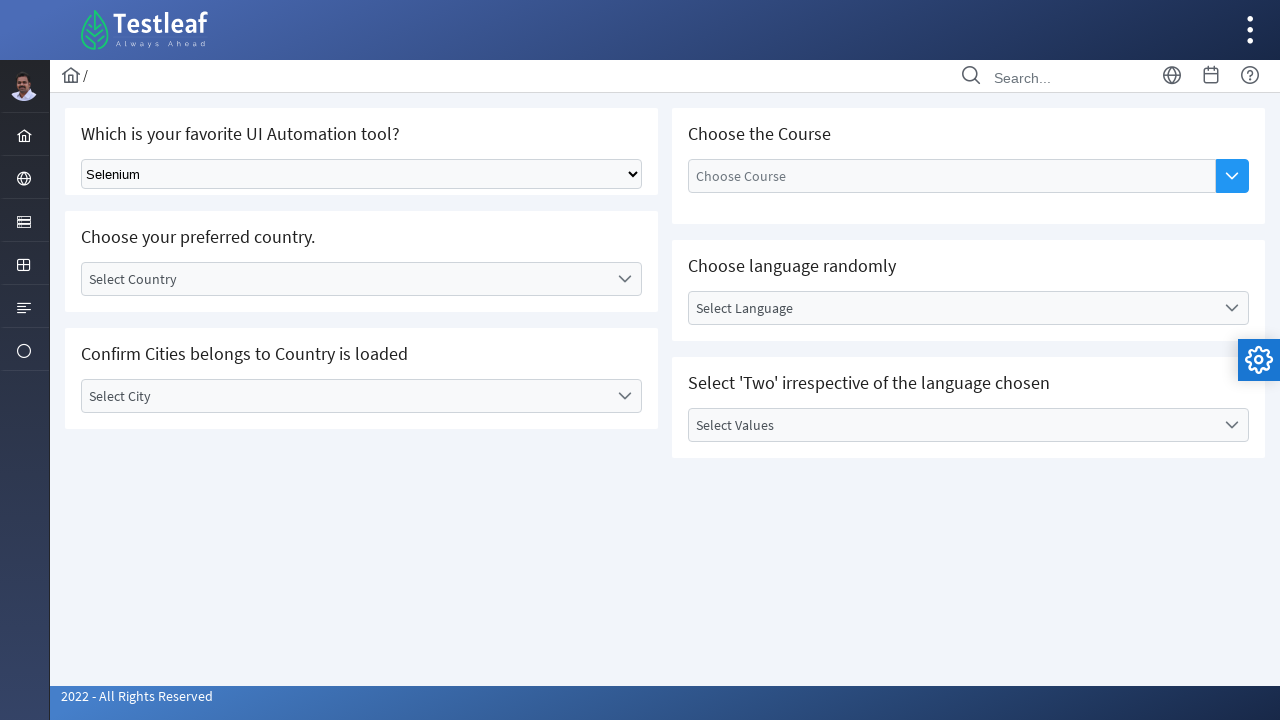

Verified dropdown has 5 options
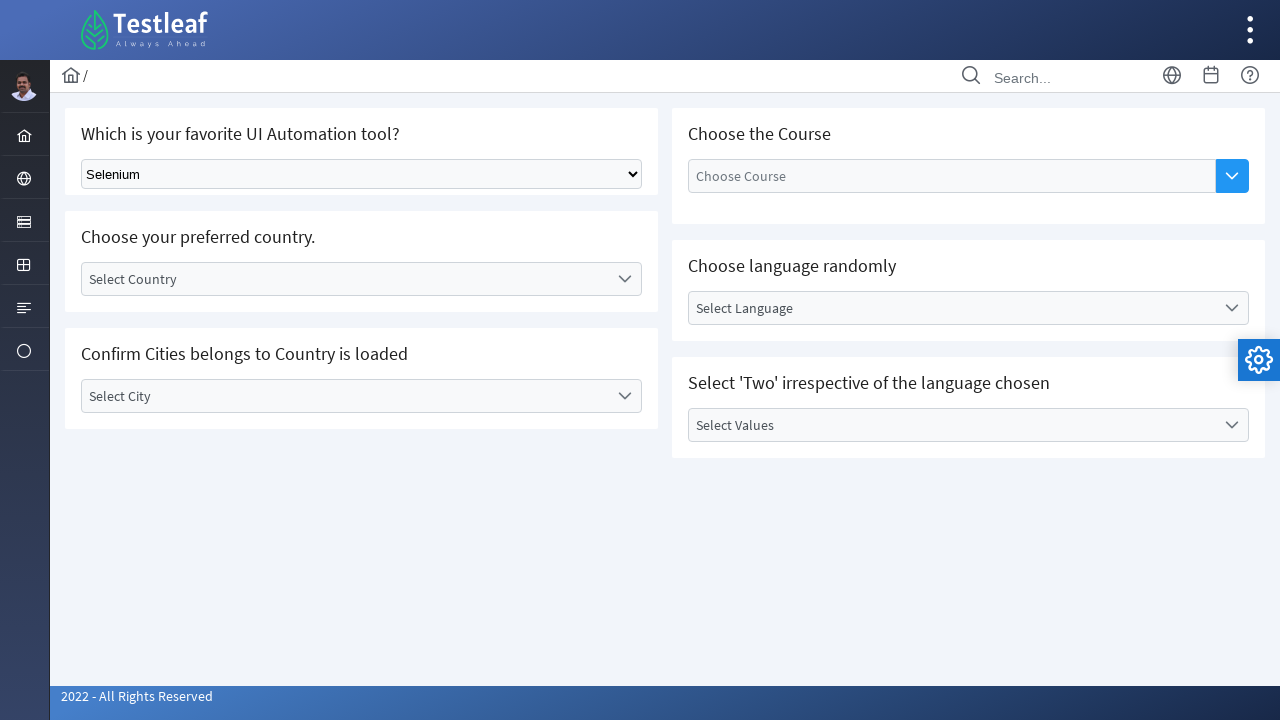

Opened multi-select course dropdown at (1232, 176) on xpath=//*[@id='j_idt87:auto-complete']/button
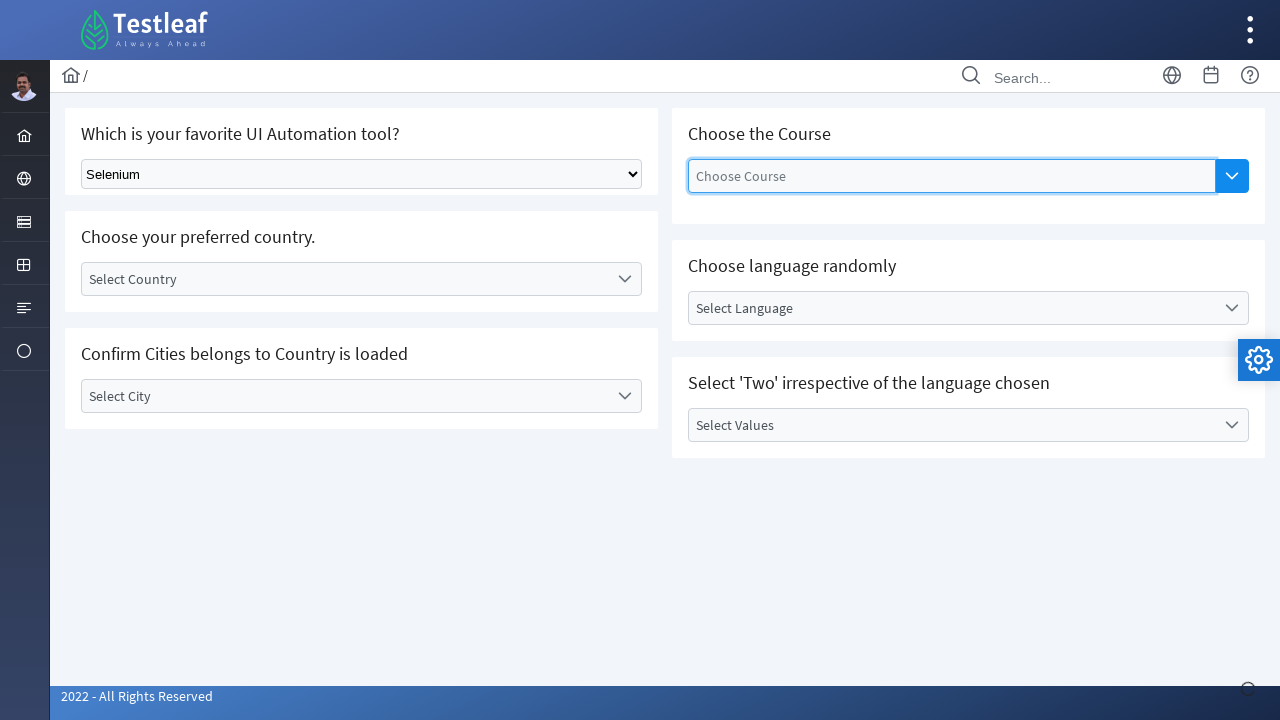

Selected 'Selenium WebDriver' option from dropdown at (952, 263) on xpath=//*[@id='j_idt87:auto-complete_panel']/ul/li[2]
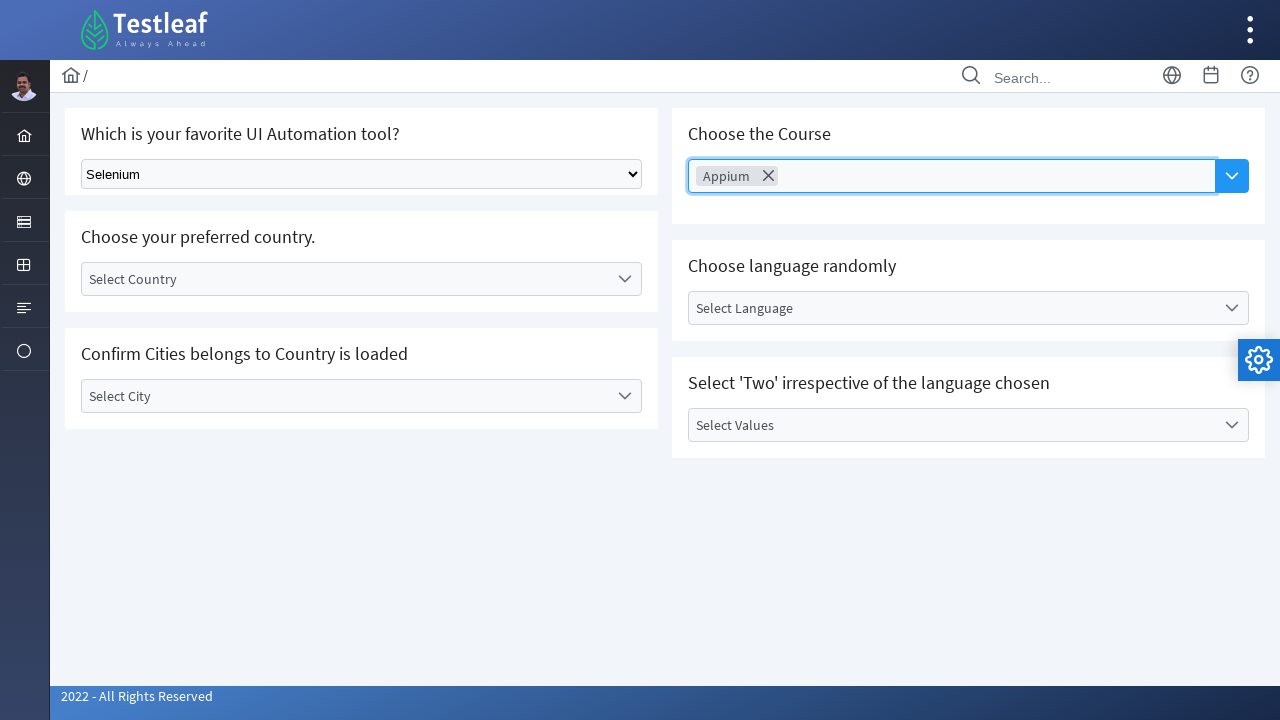

Opened multi-select course dropdown again at (1232, 176) on xpath=//*[@id='j_idt87:auto-complete']/button
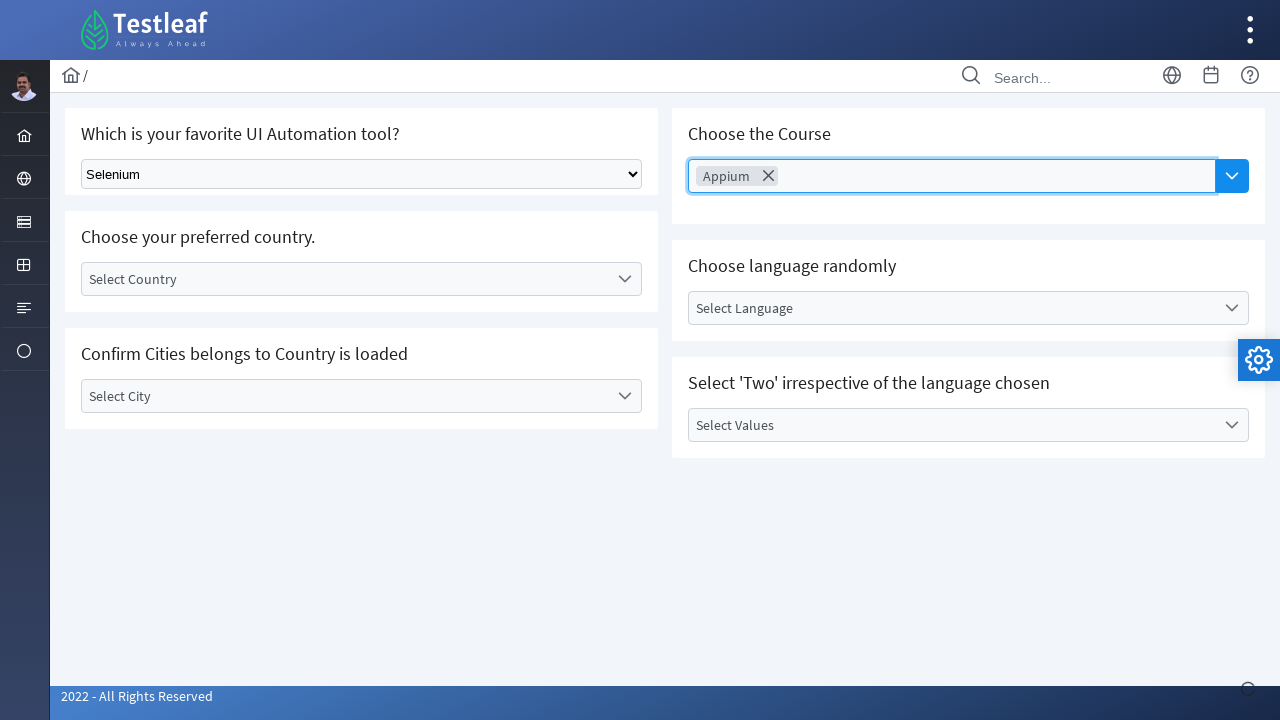

Selected 'Appium' option from dropdown at (952, 231) on xpath=//*[@id='j_idt87:auto-complete_panel']/ul/li[1]
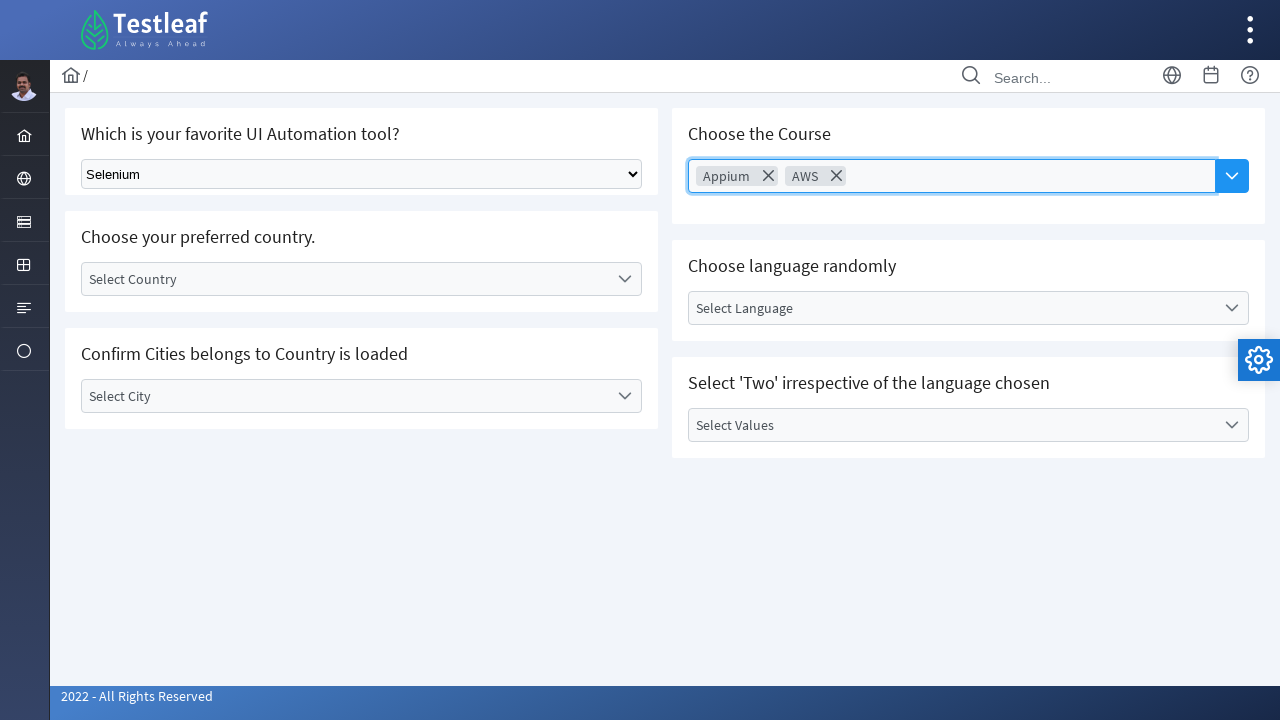

Opened multi-select course dropdown again at (1232, 176) on xpath=//*[@id='j_idt87:auto-complete']/button
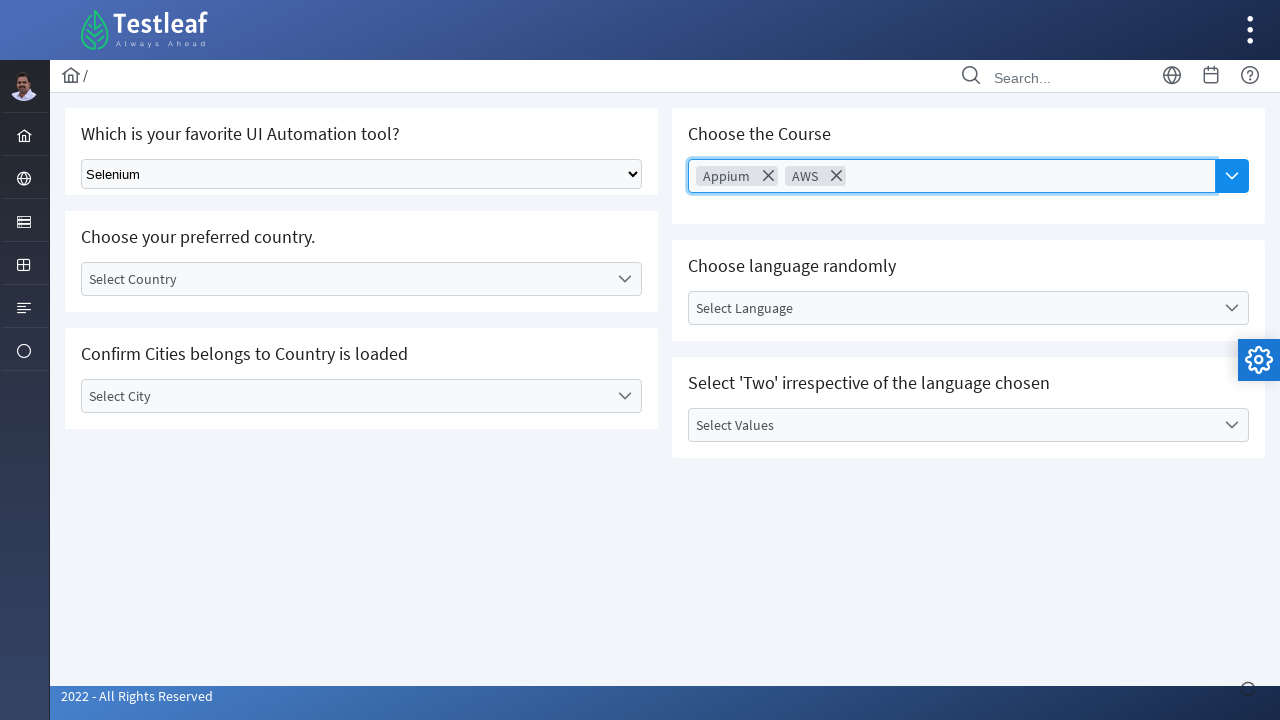

Selected 'PostMan' option from dropdown at (952, 359) on xpath=//*[@id='j_idt87:auto-complete_panel']/ul/li[5]
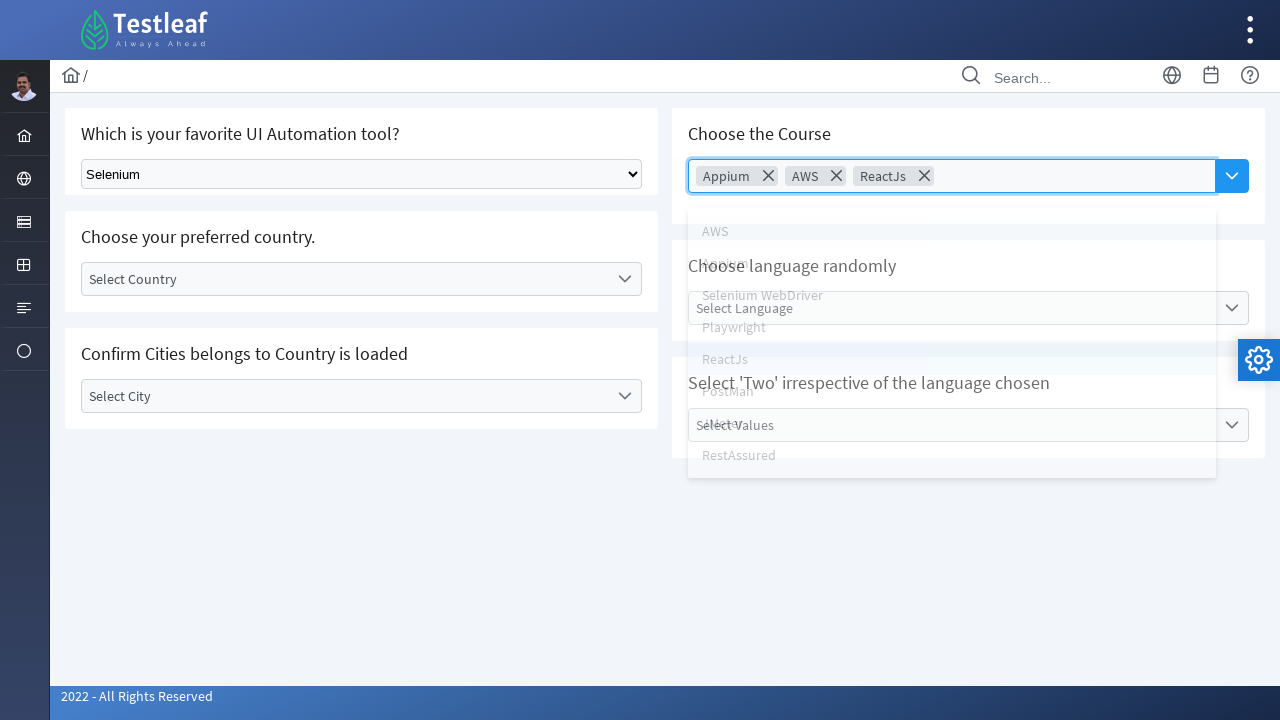

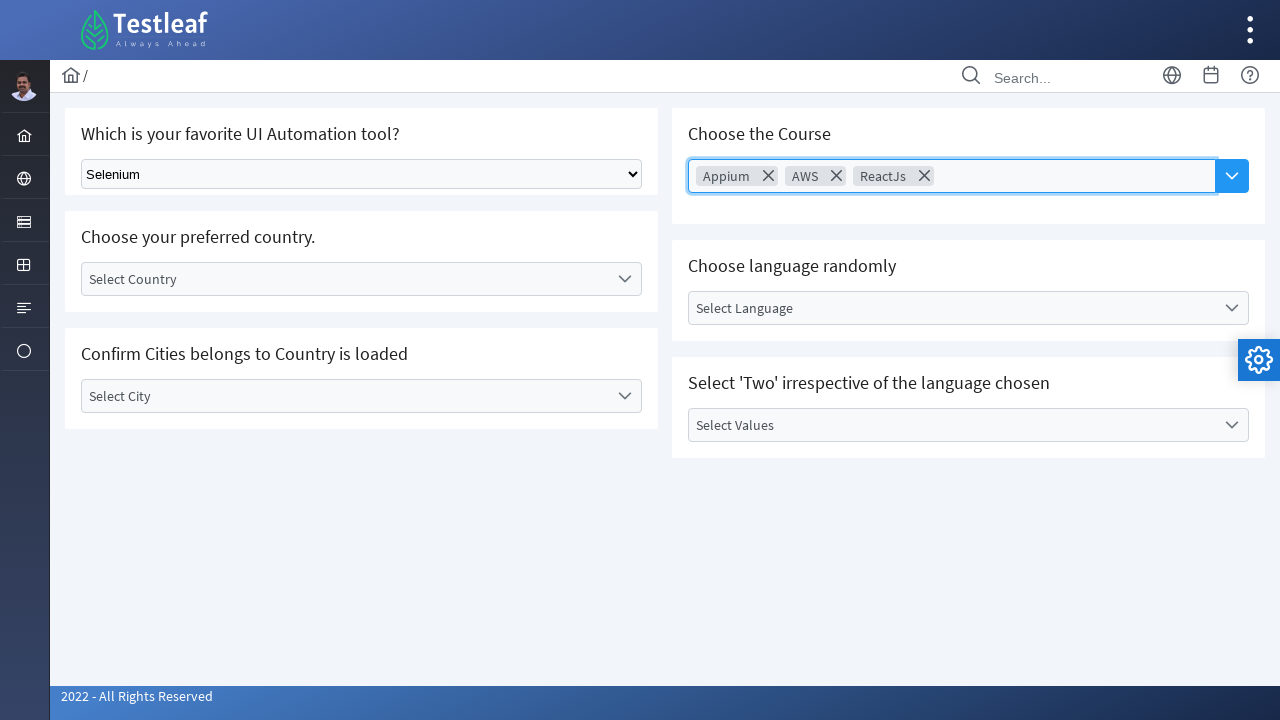